Tests browser window functionality by clicking a button that opens a new tab and verifying the URL of the new tab

Starting URL: https://demoqa.com

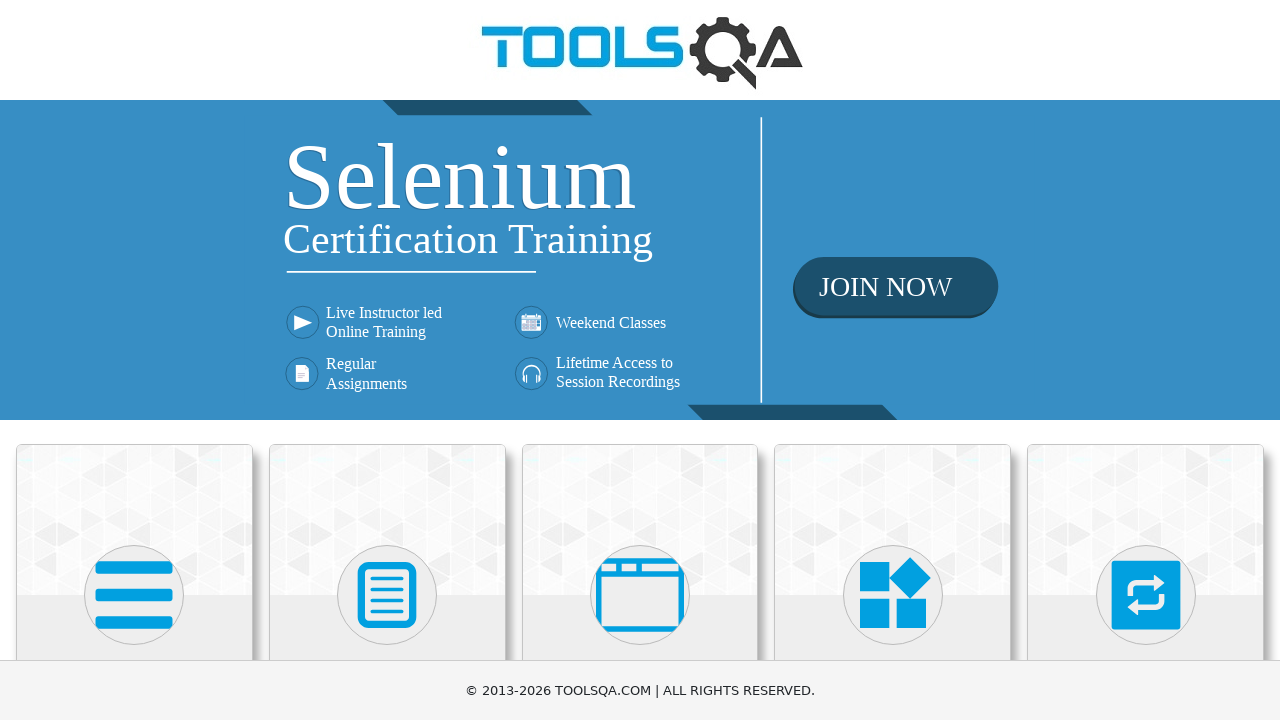

Clicked on Alerts, Frame & Windows section at (640, 360) on xpath=//h5[text()='Alerts, Frame & Windows']
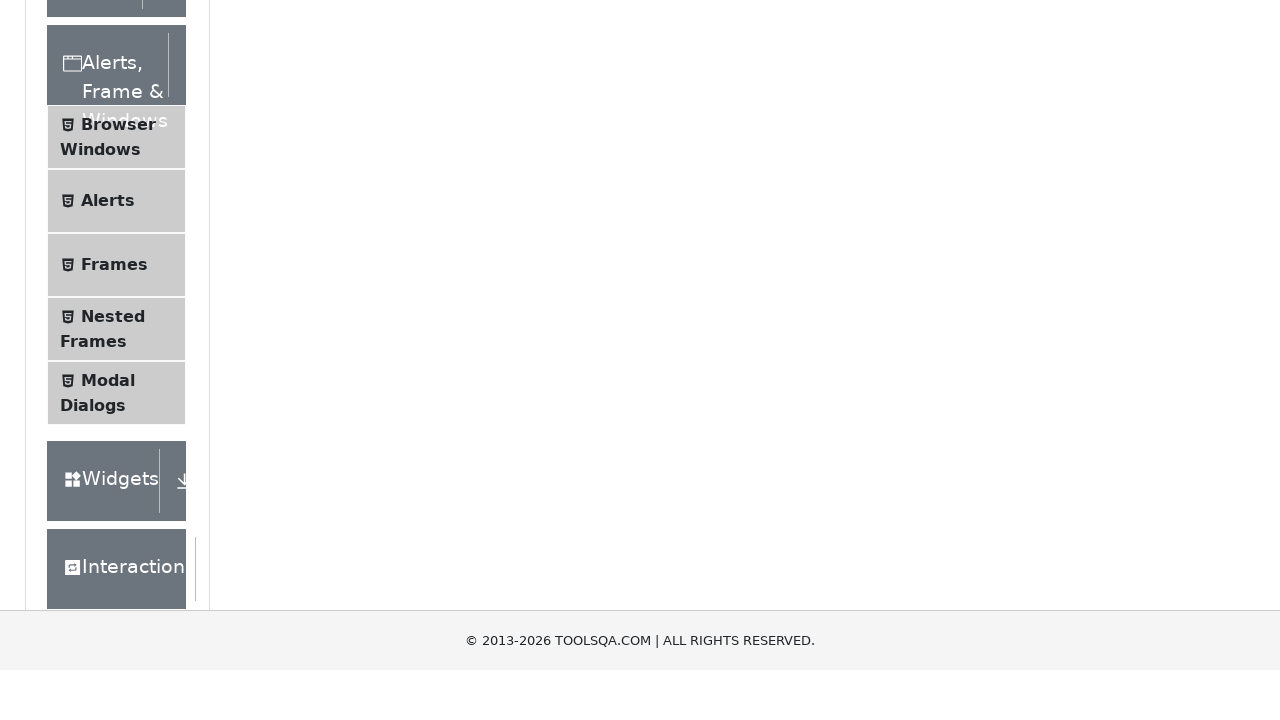

Clicked on Browser Windows menu item at (118, 424) on xpath=//span[text()='Browser Windows']
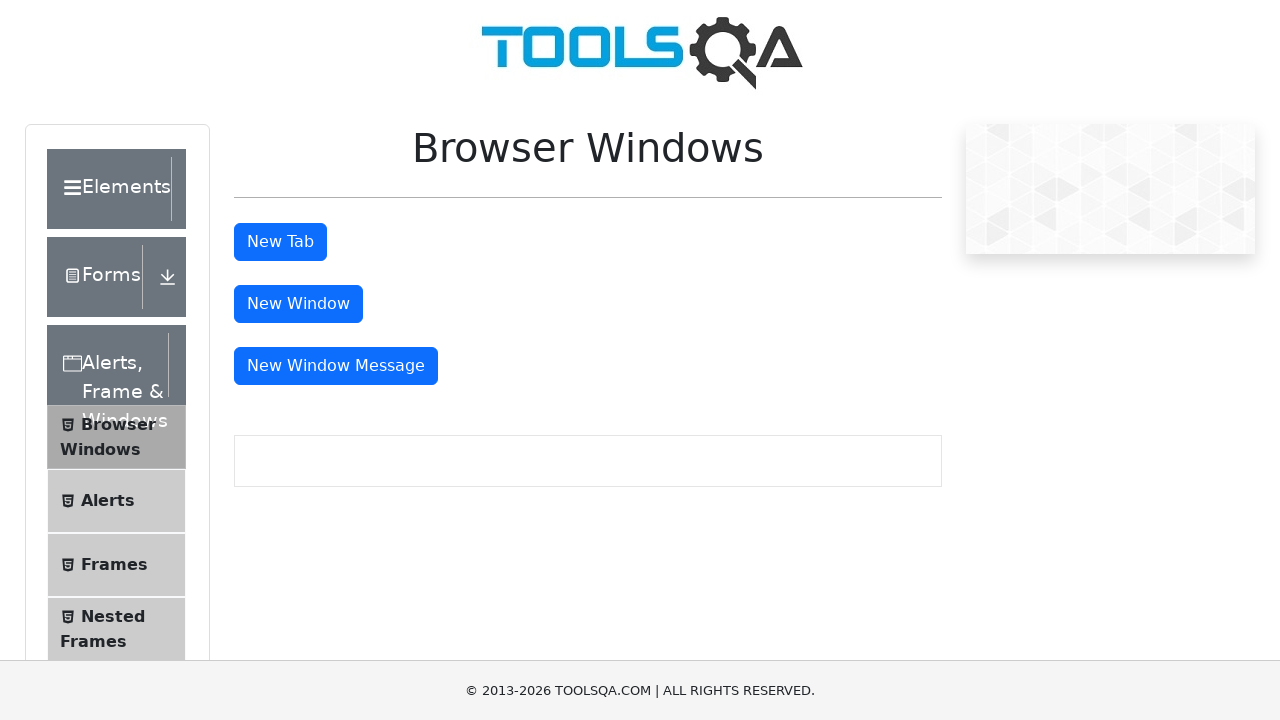

Clicked button to open new tab at (280, 242) on #tabButton
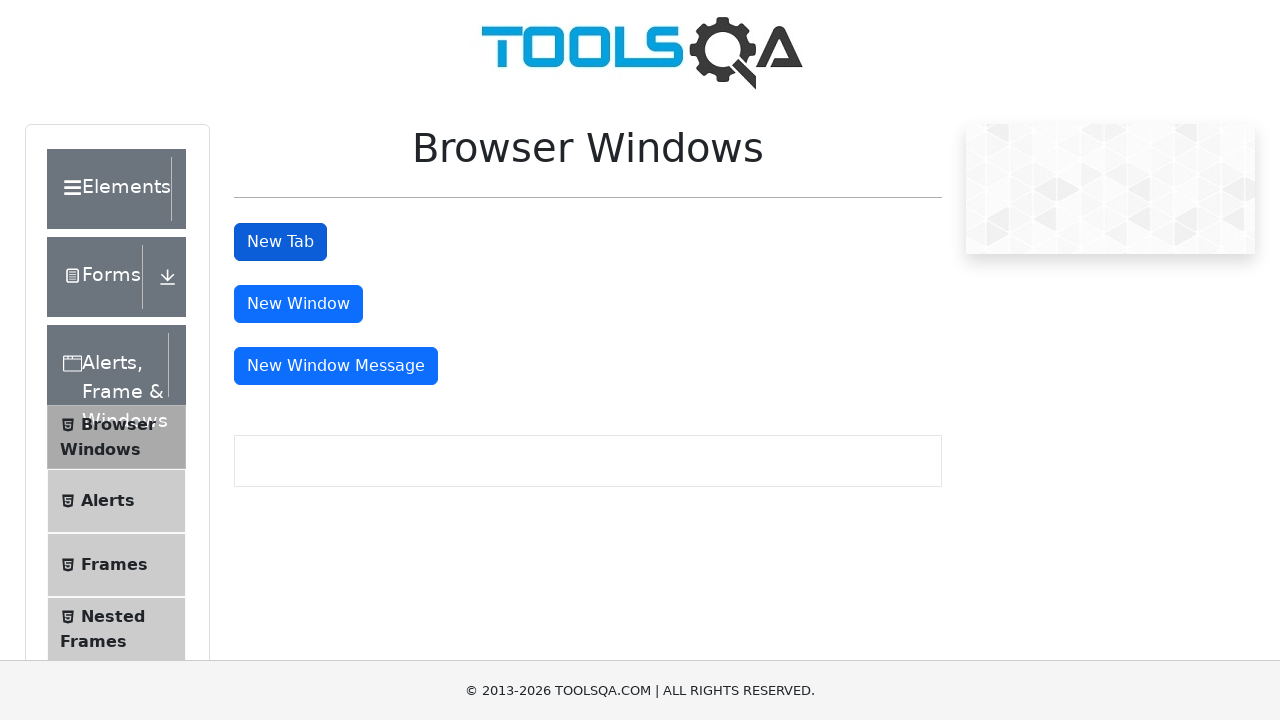

New tab popup opened and captured
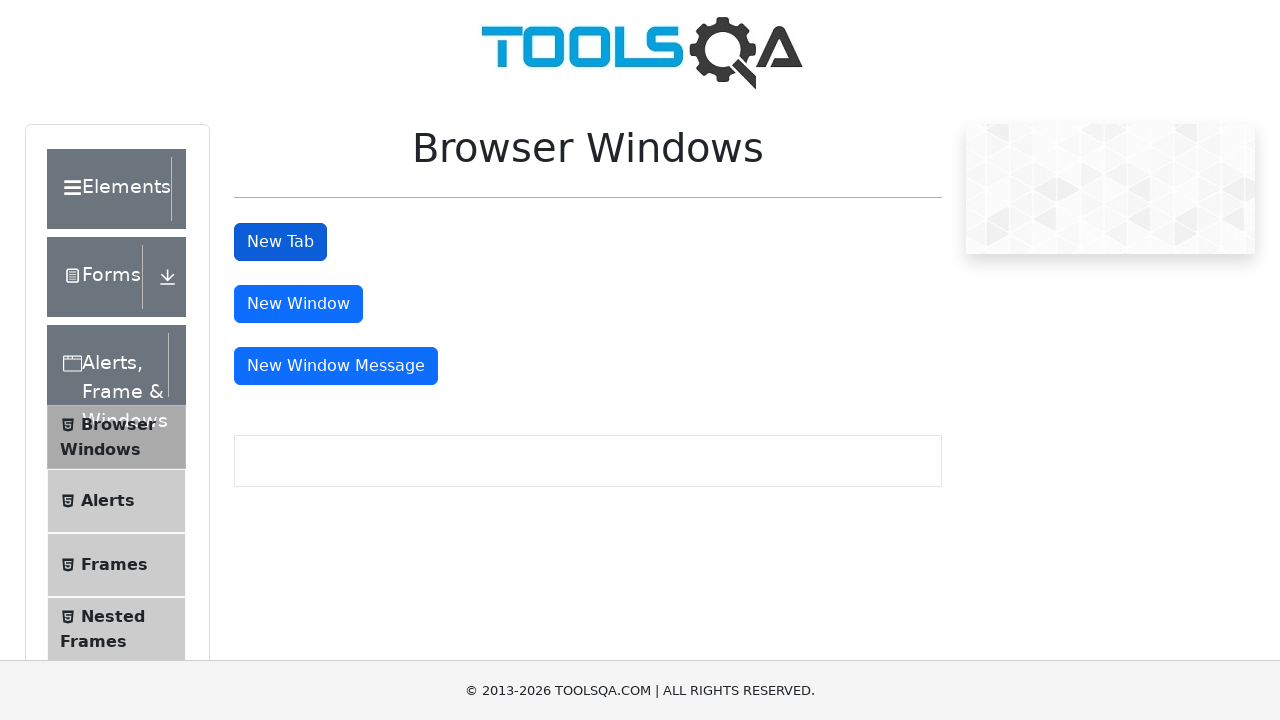

Verified new tab URL is https://demoqa.com/sample
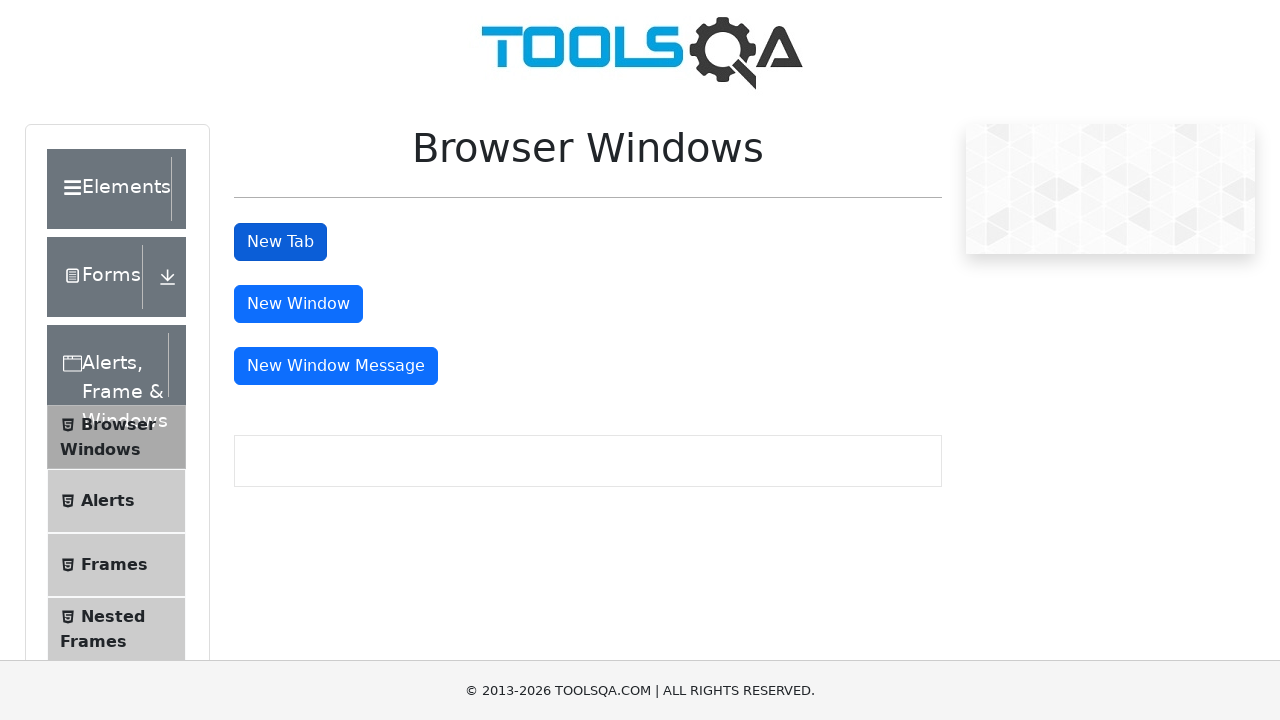

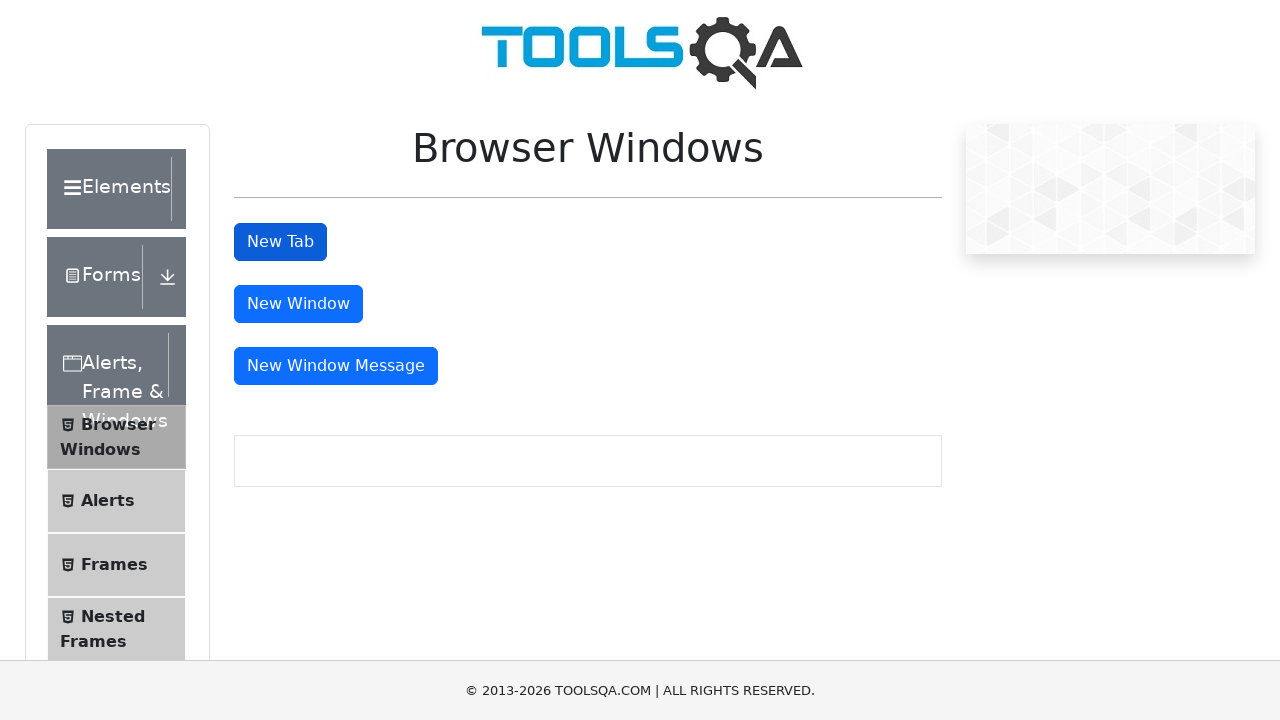